Tests product search functionality on an e-commerce practice site by typing a search query, verifying the number of products displayed, and adding a product to cart

Starting URL: https://rahulshettyacademy.com/seleniumPractise/#/

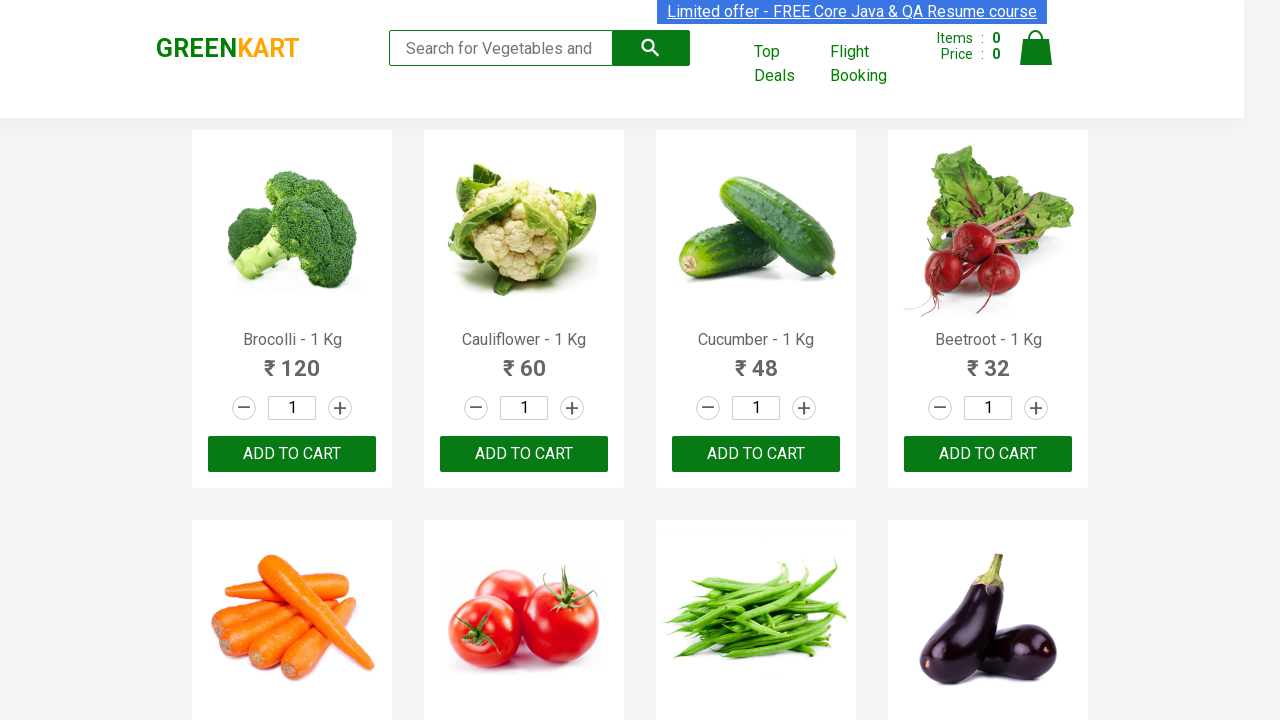

Filled search box with 'ca' query on .search-keyword
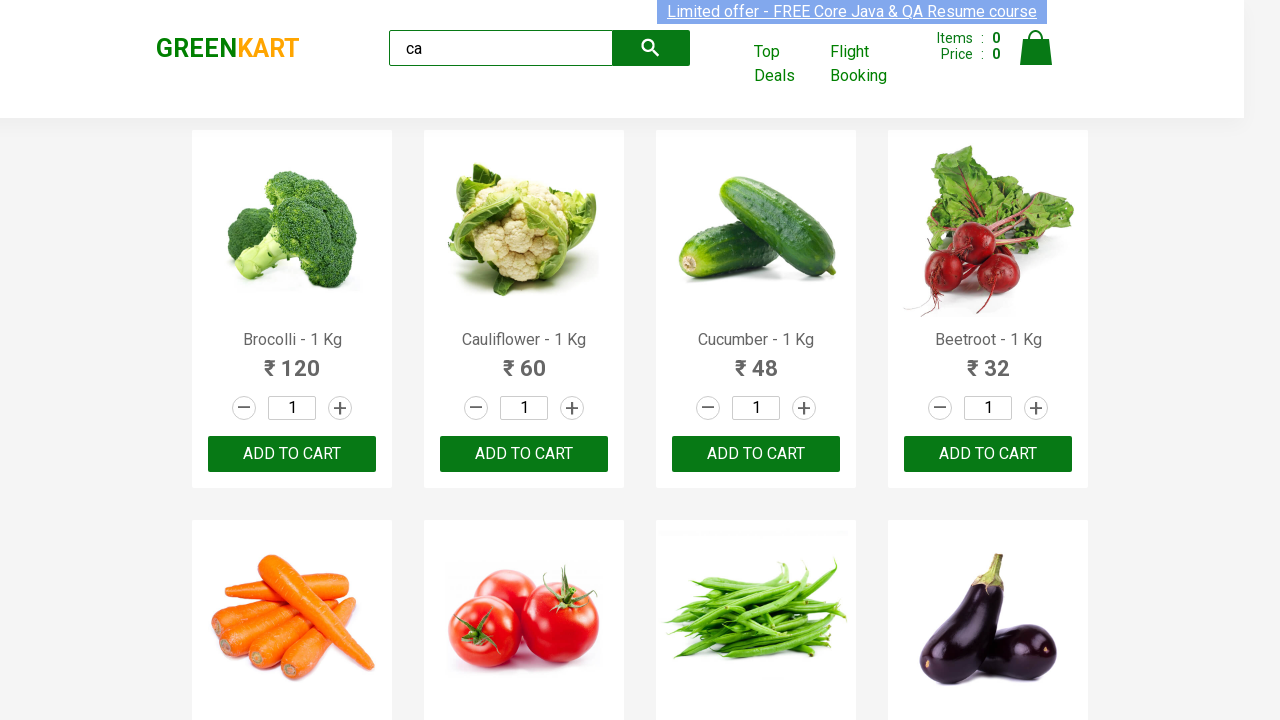

Waited 2 seconds for products to load
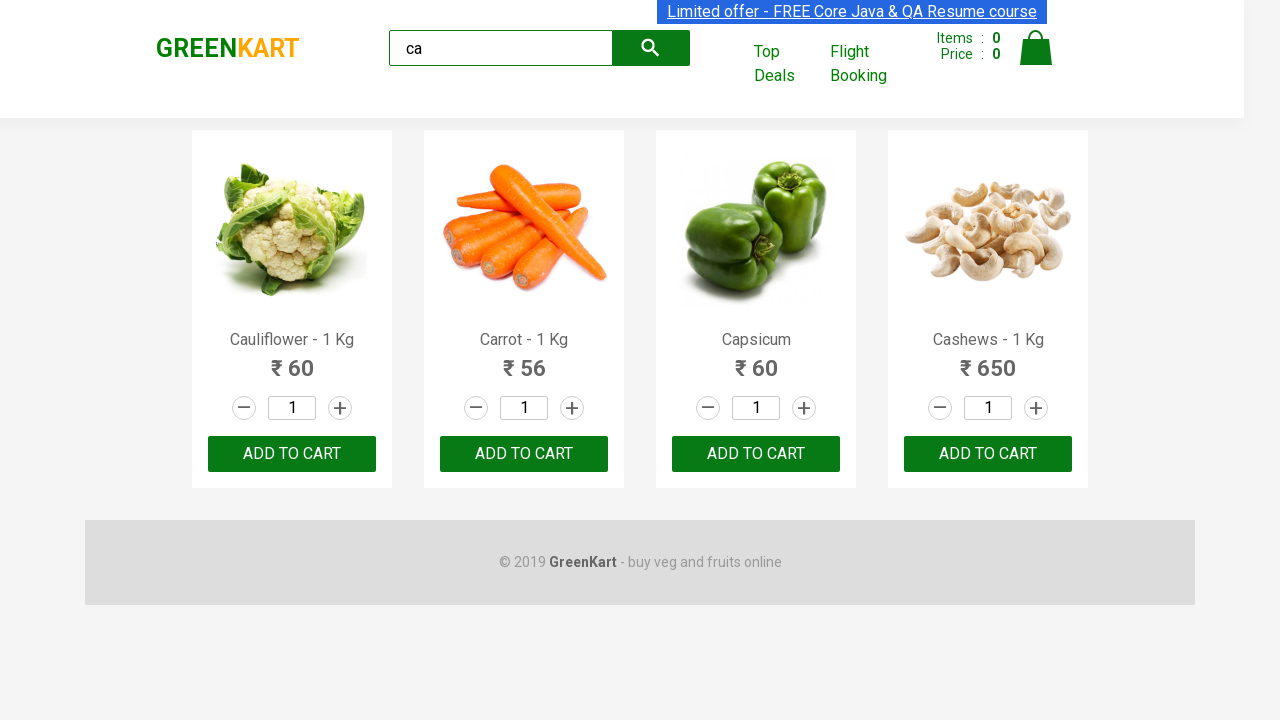

Verified product elements are displayed on page
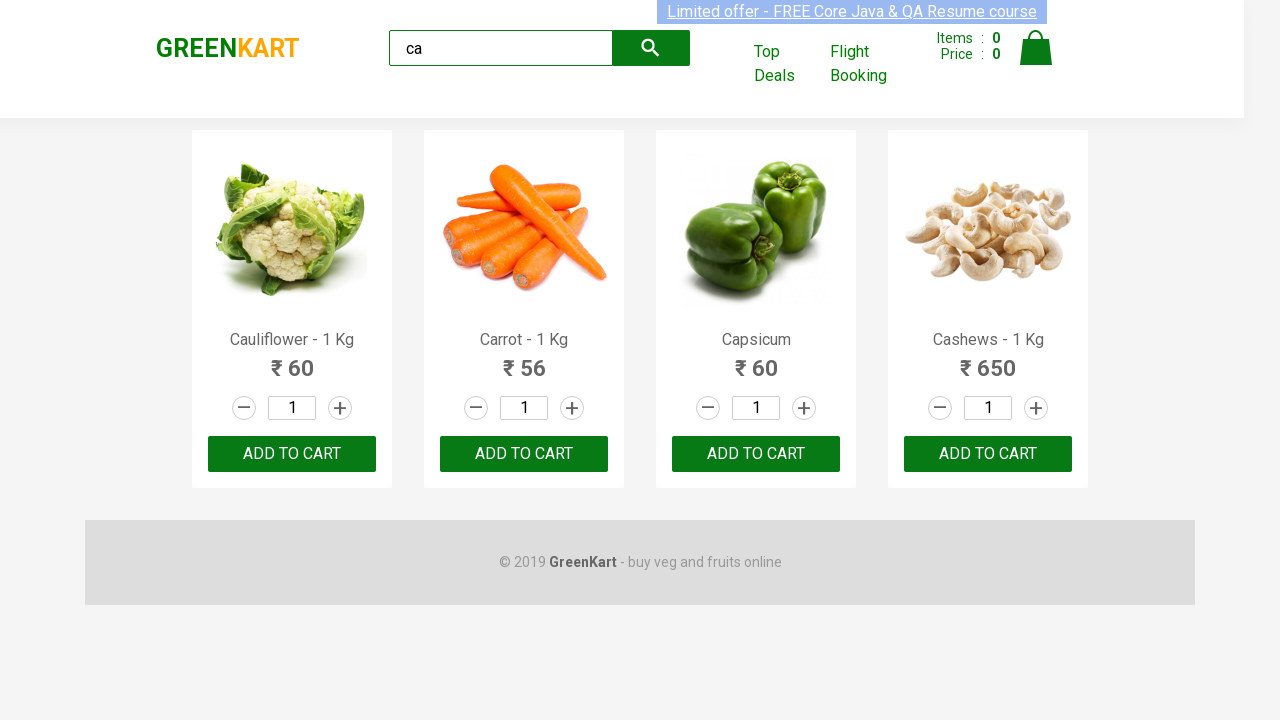

Clicked ADD TO CART button on the third product at (756, 454) on .products .product >> nth=2 >> text=ADD TO CART
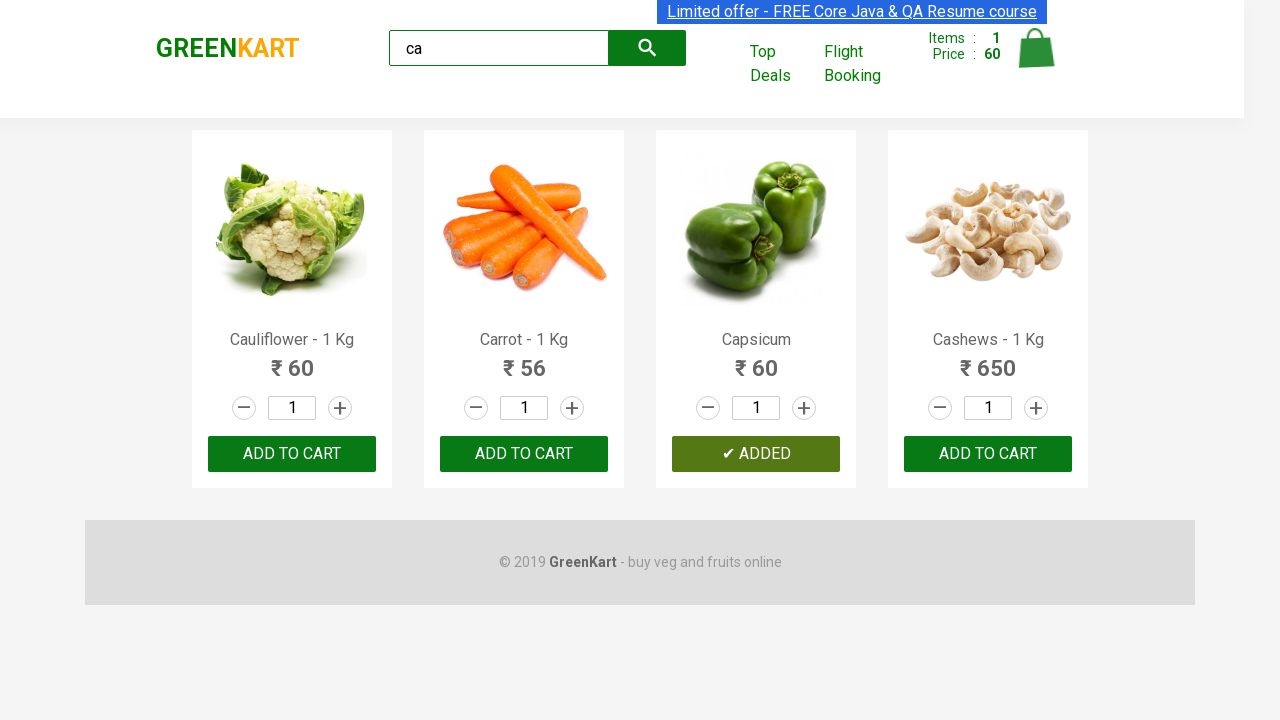

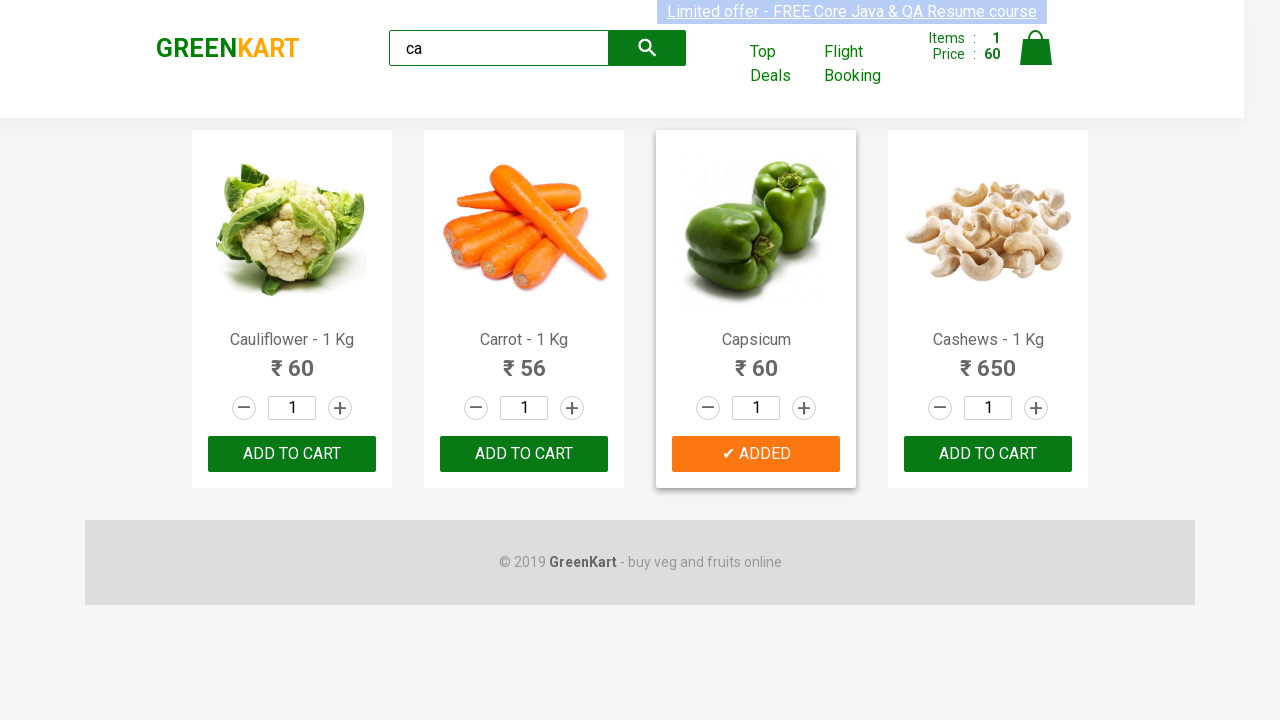